Tests table interaction on a Selenium training page by waiting for the table to load, clicking the name header to sort the table, and verifying table elements are present including rows, columns, and footer.

Starting URL: https://v1.training-support.net/selenium/tables

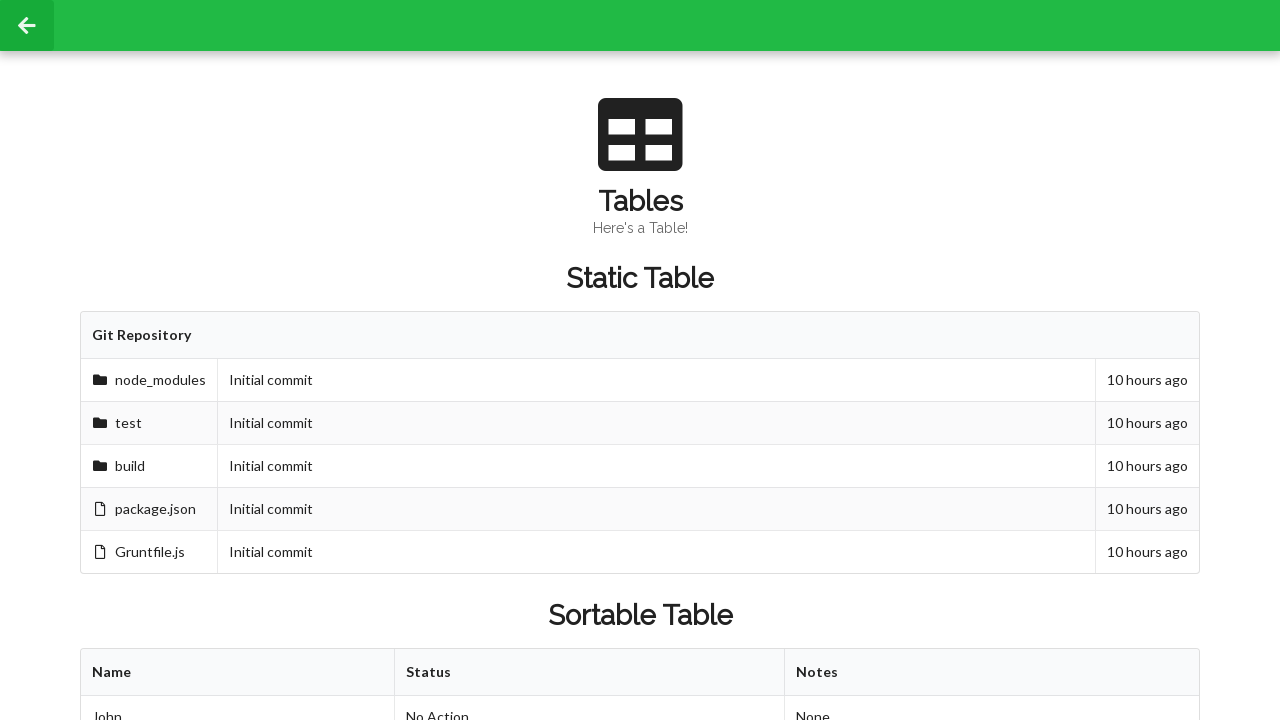

Waited for sortable table to load
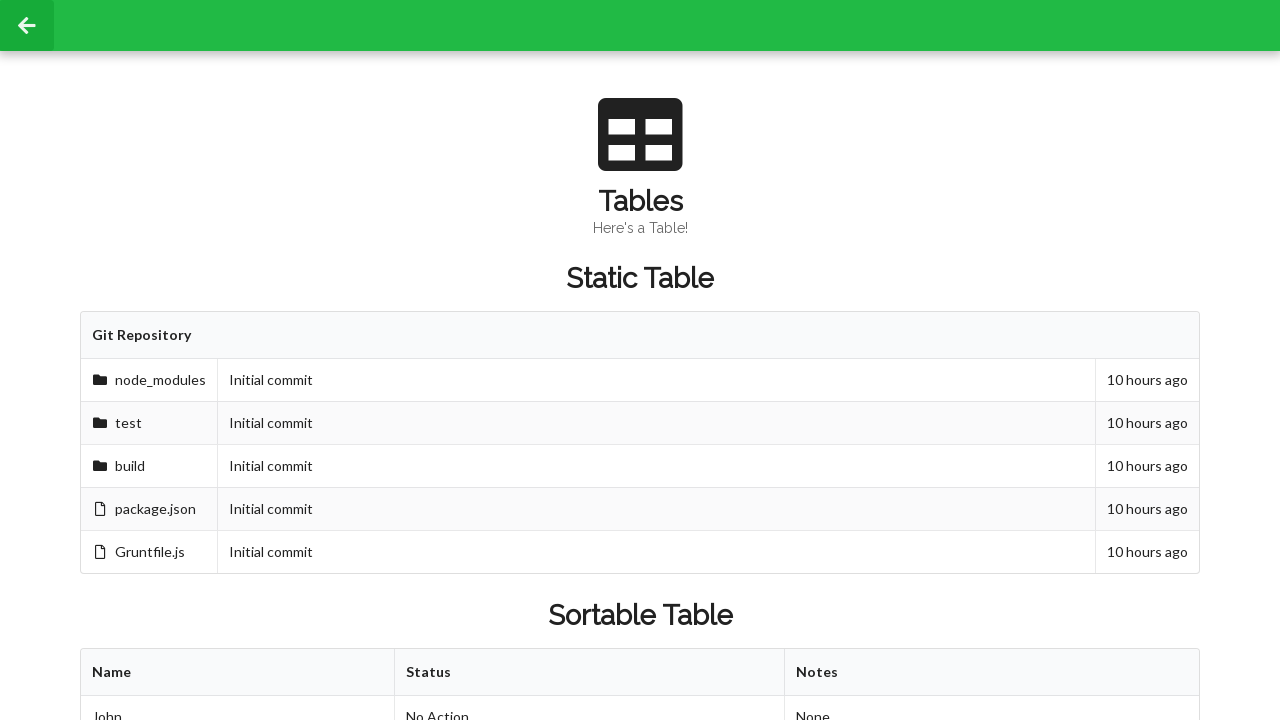

Verified table rows are present
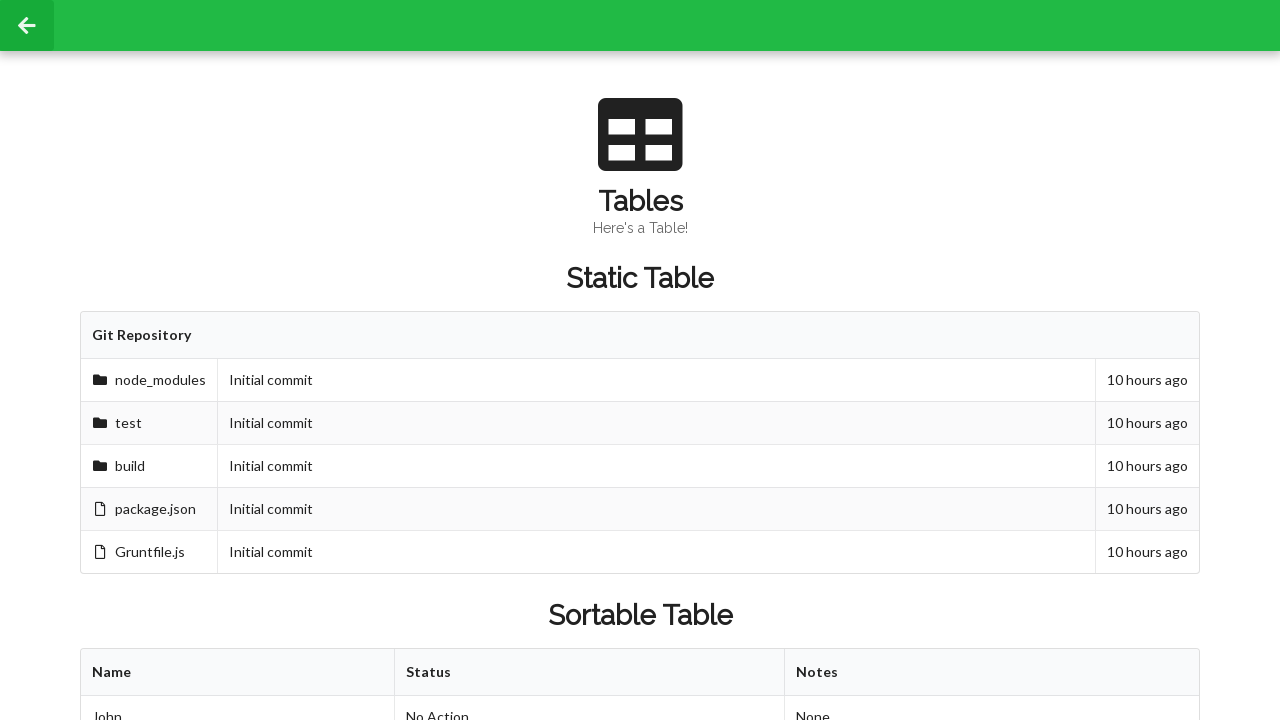

Verified table columns are present
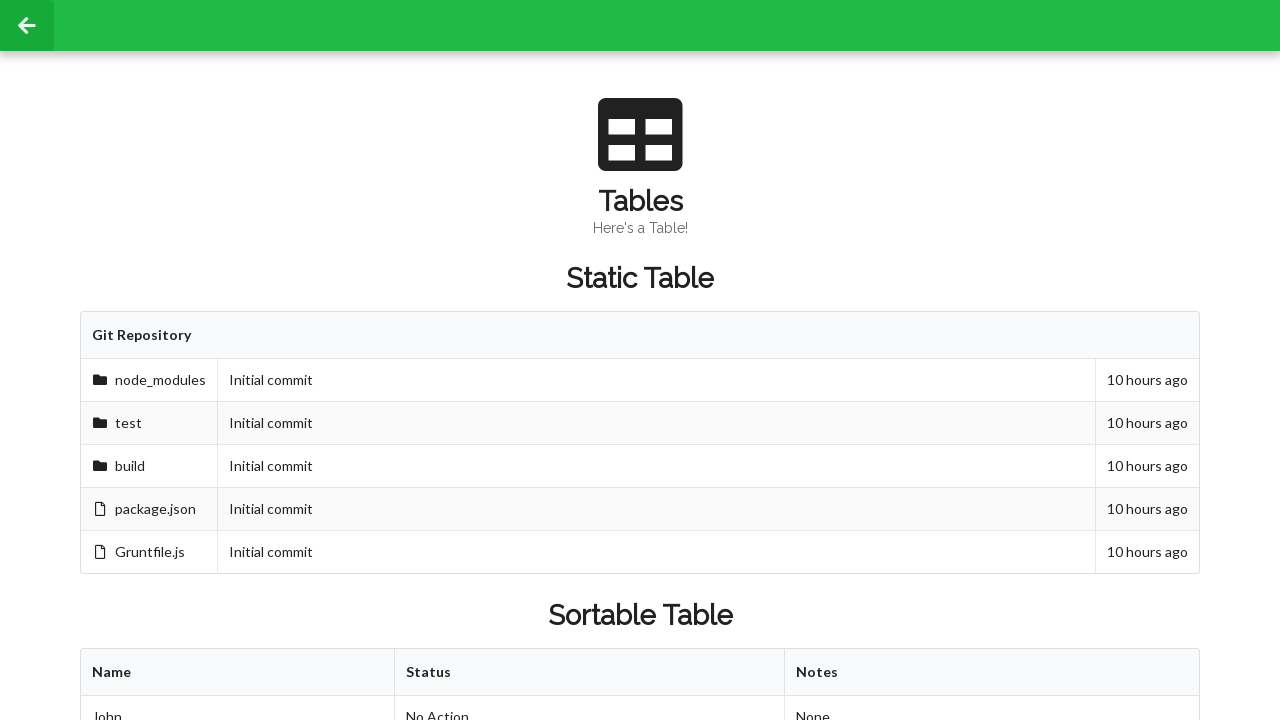

Clicked name header to sort table at (238, 673) on xpath=//table[@class='ui sortable celled table']/thead/tr[1]/th[1]
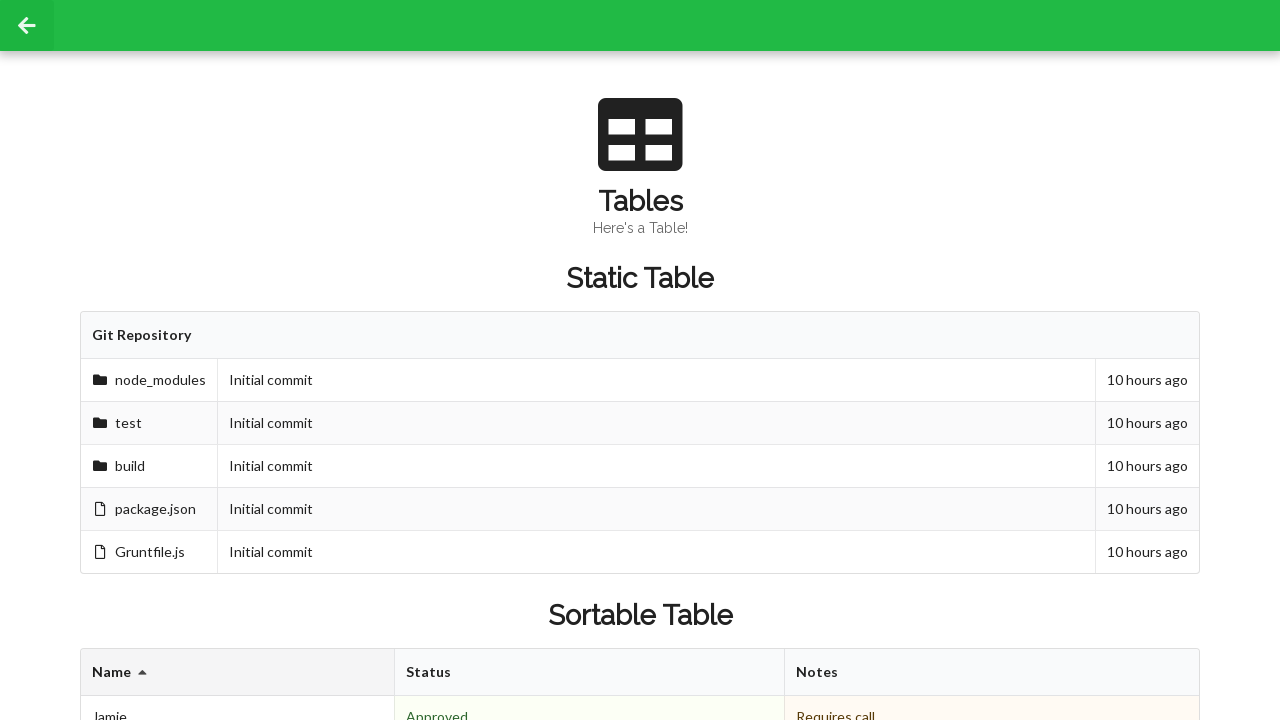

Waited for table to update after sorting
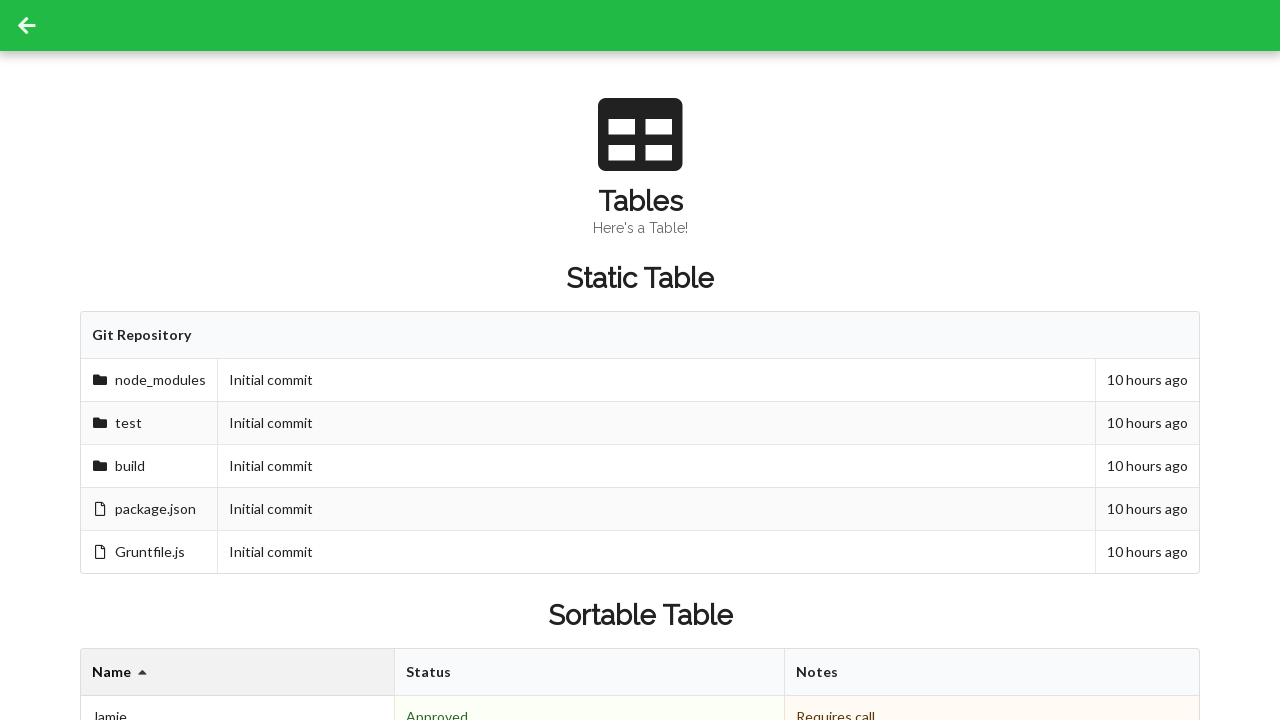

Verified table footer is present
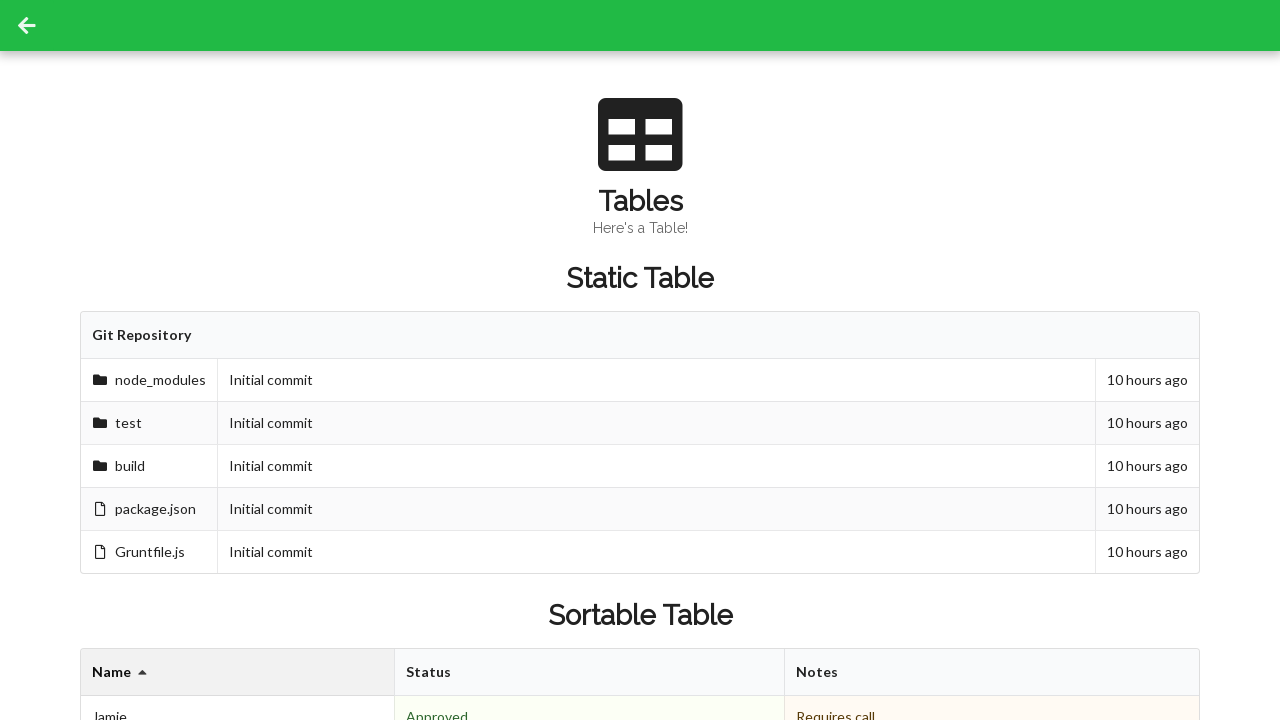

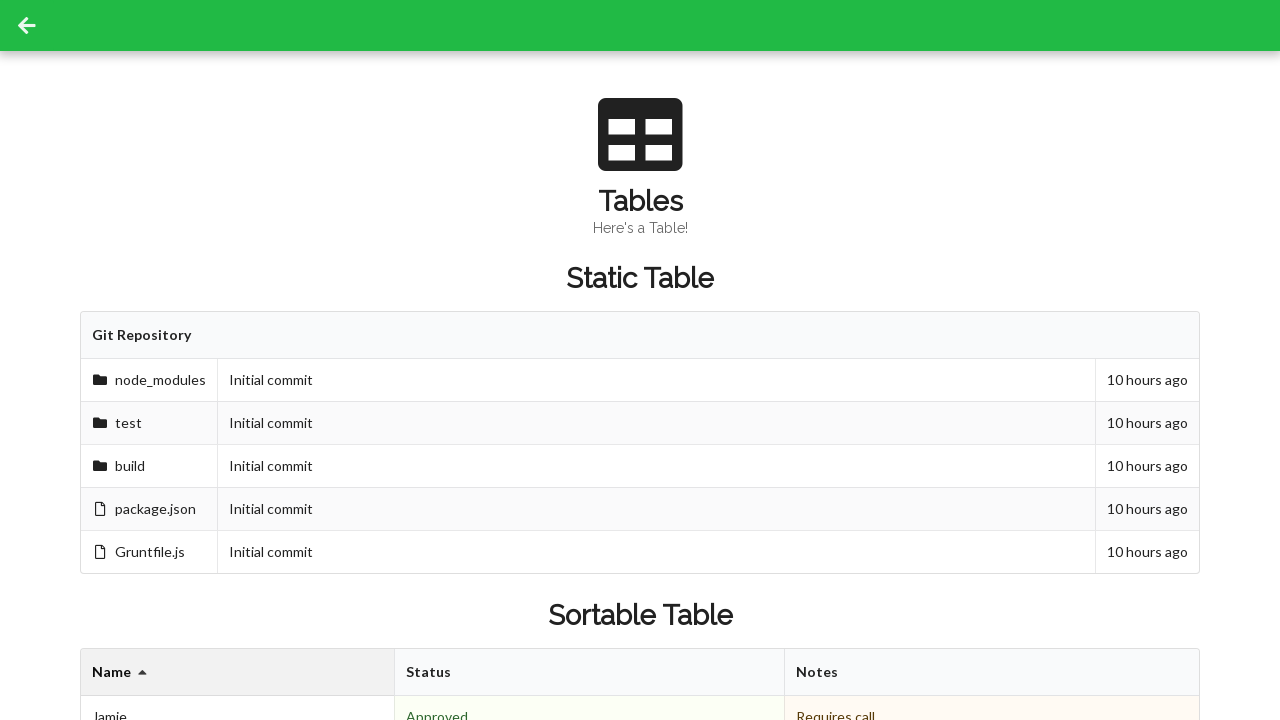